Tests completing a todo item by clicking its checkbox and verifying the items left count shows 0

Starting URL: https://demo.playwright.dev/todomvc

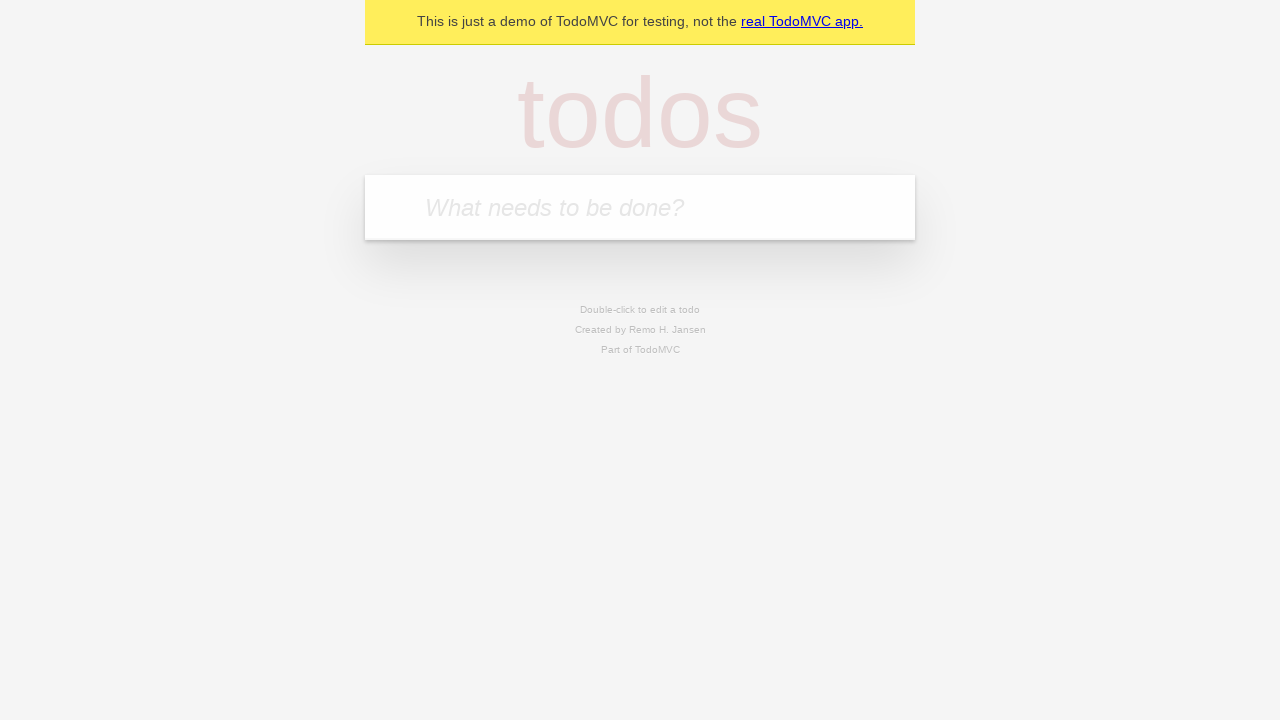

Filled new todo input with 'Hello' on input.new-todo
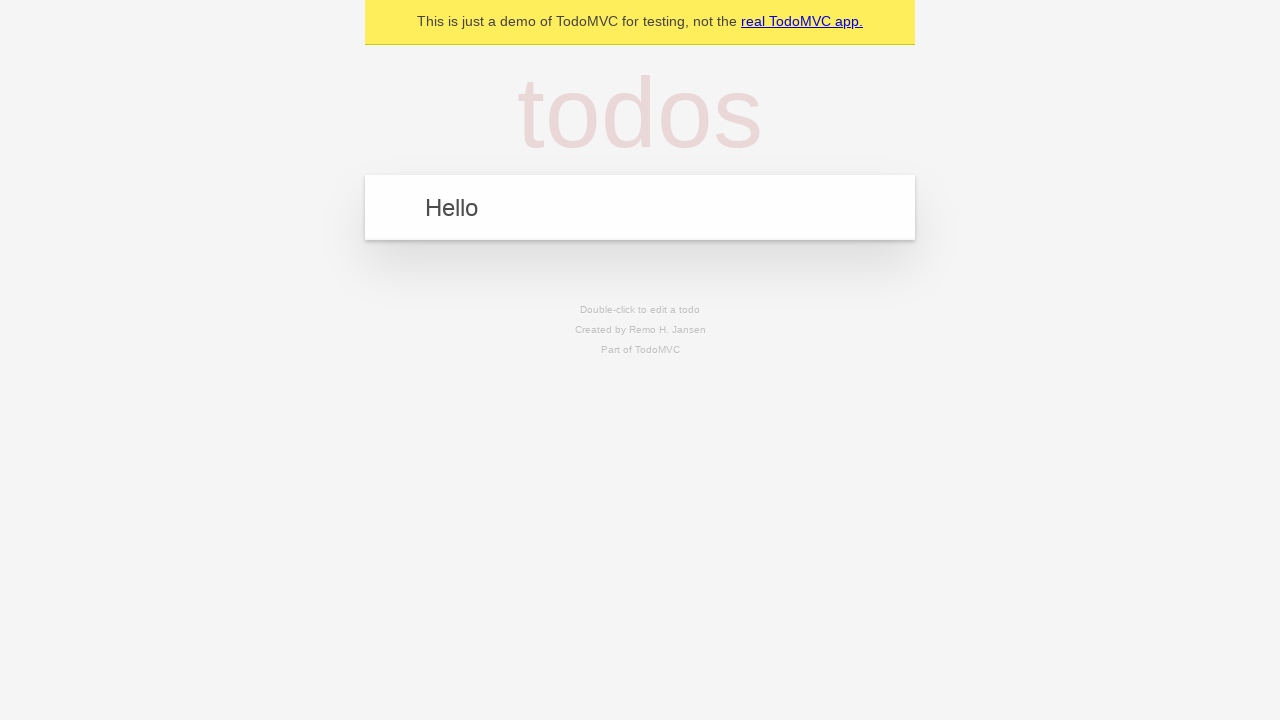

Pressed Enter to create new todo item on input.new-todo
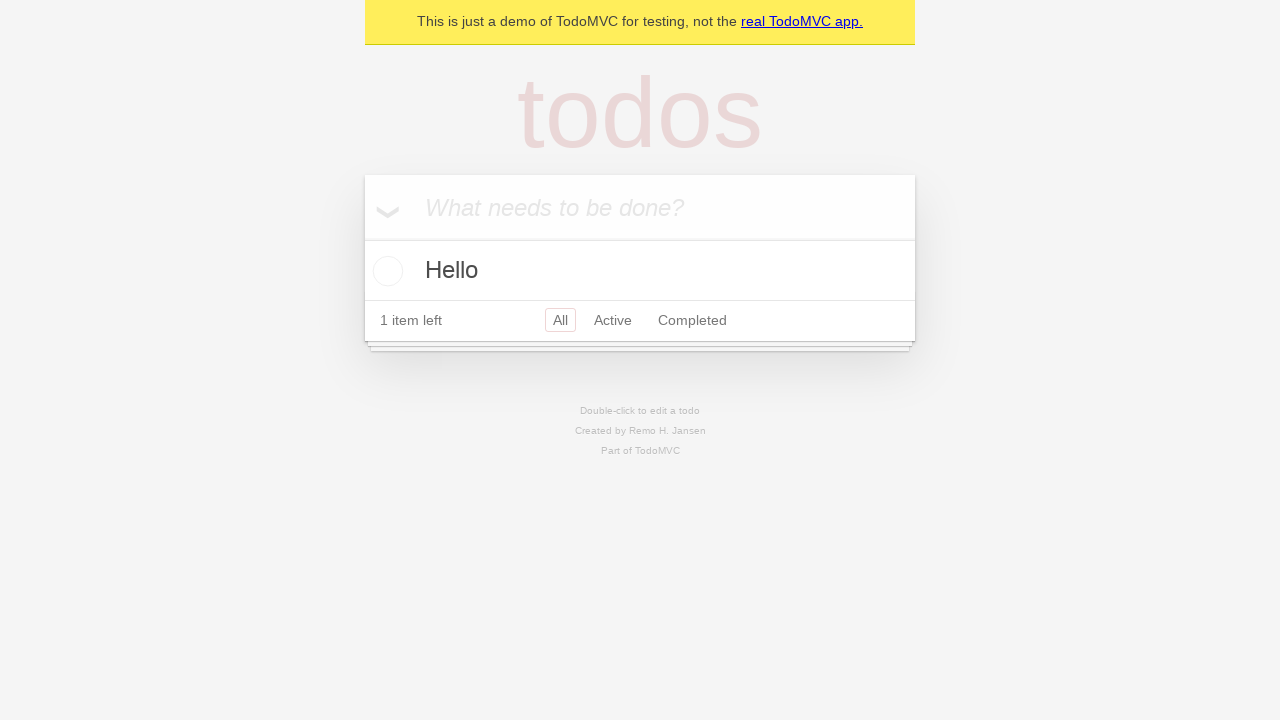

Located first todo item
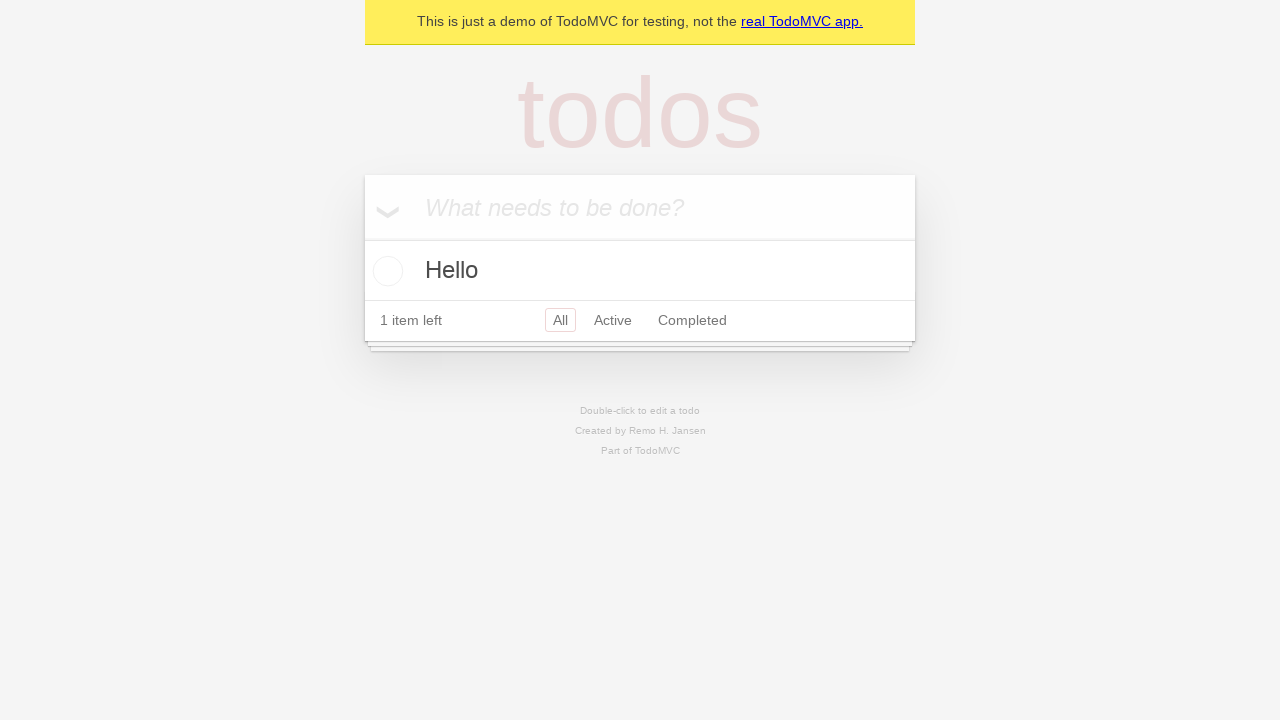

Clicked checkbox to mark todo item as complete at (385, 271) on internal:testid=[data-testid="todo-item"s] >> nth=0 >> internal:role=checkbox
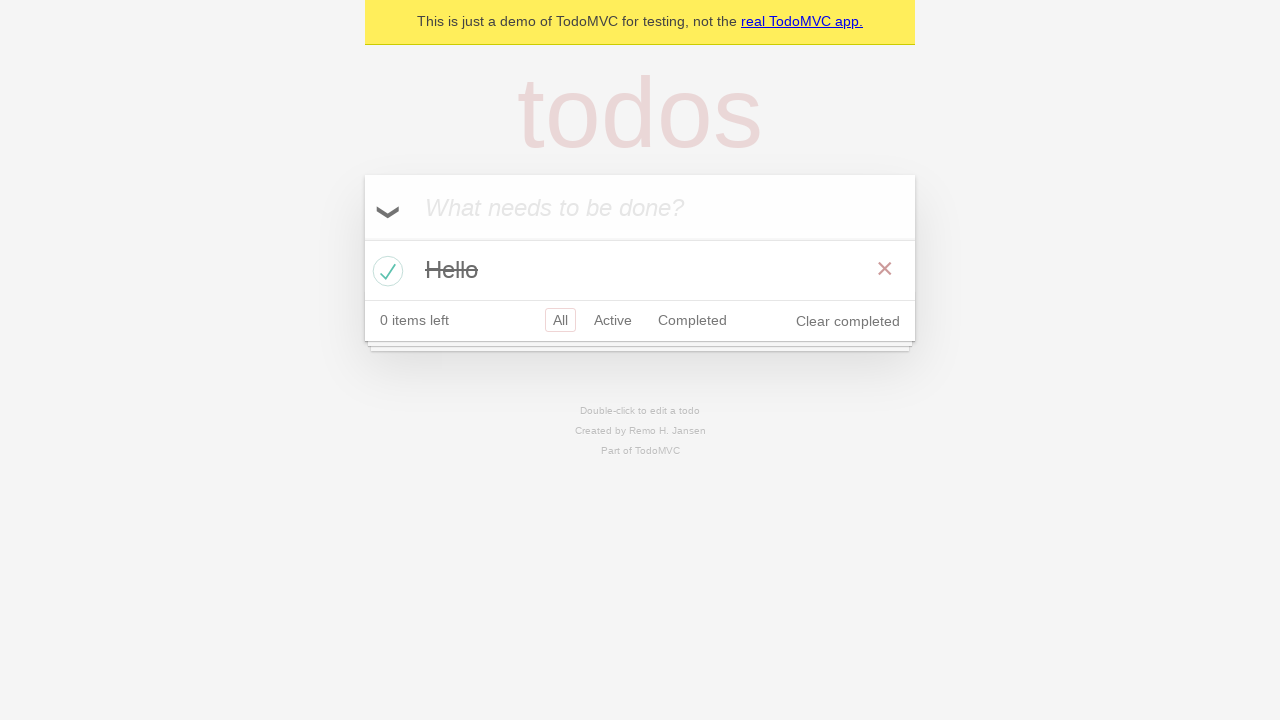

Waited for items left counter to appear
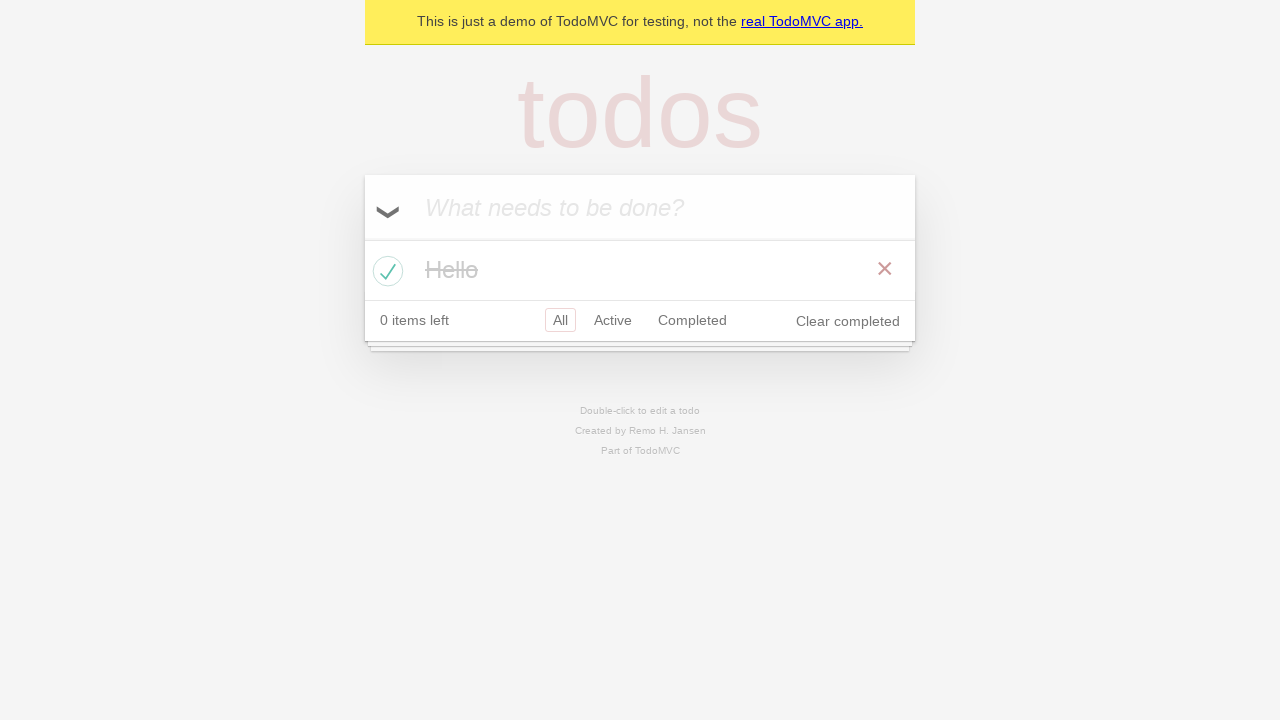

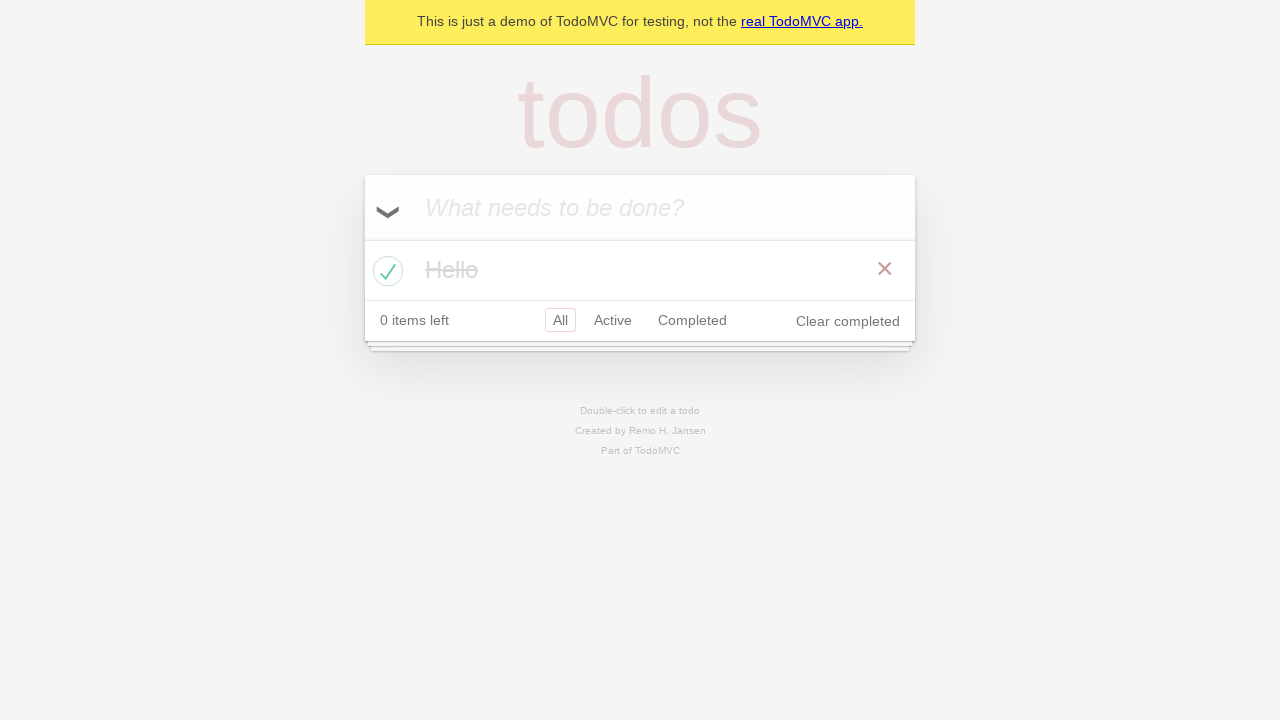